Tests a practice automation site by filling a name input field and verifying the page title

Starting URL: https://testautomationpractice.blogspot.com/

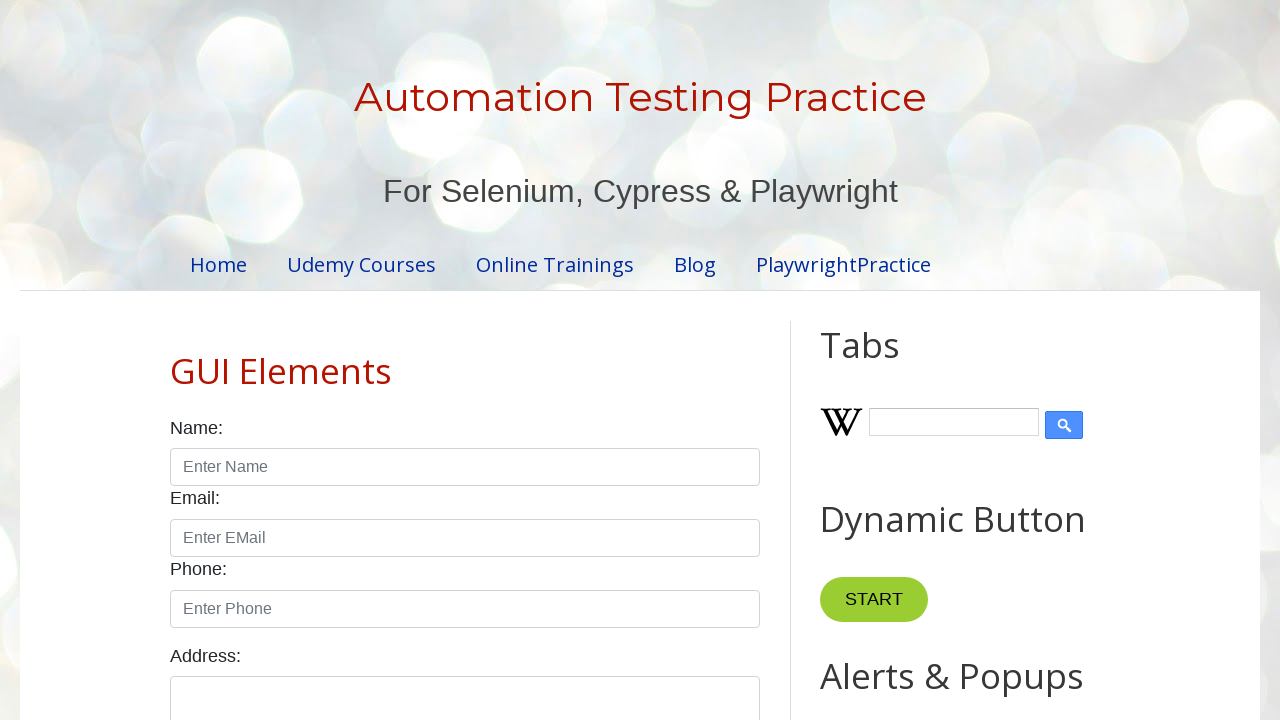

Filled name input field with 'Helllo Java' on #name
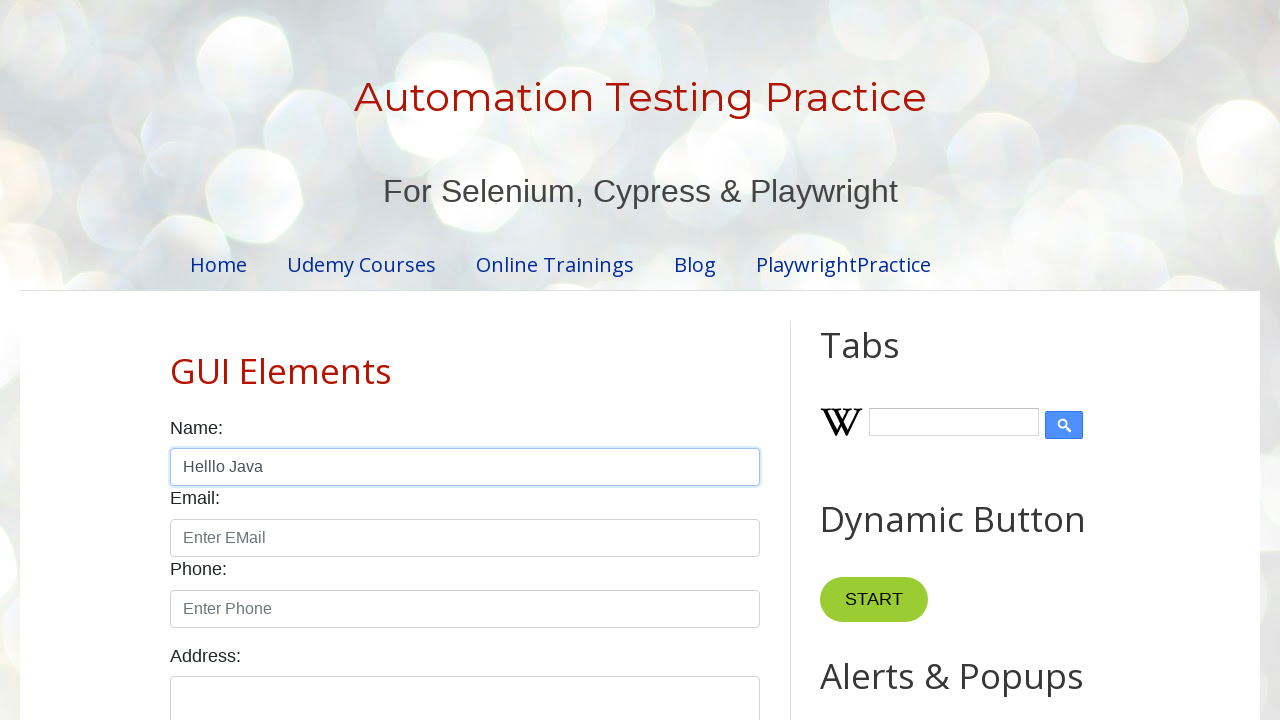

Verified page title is 'Automation Testing Practice'
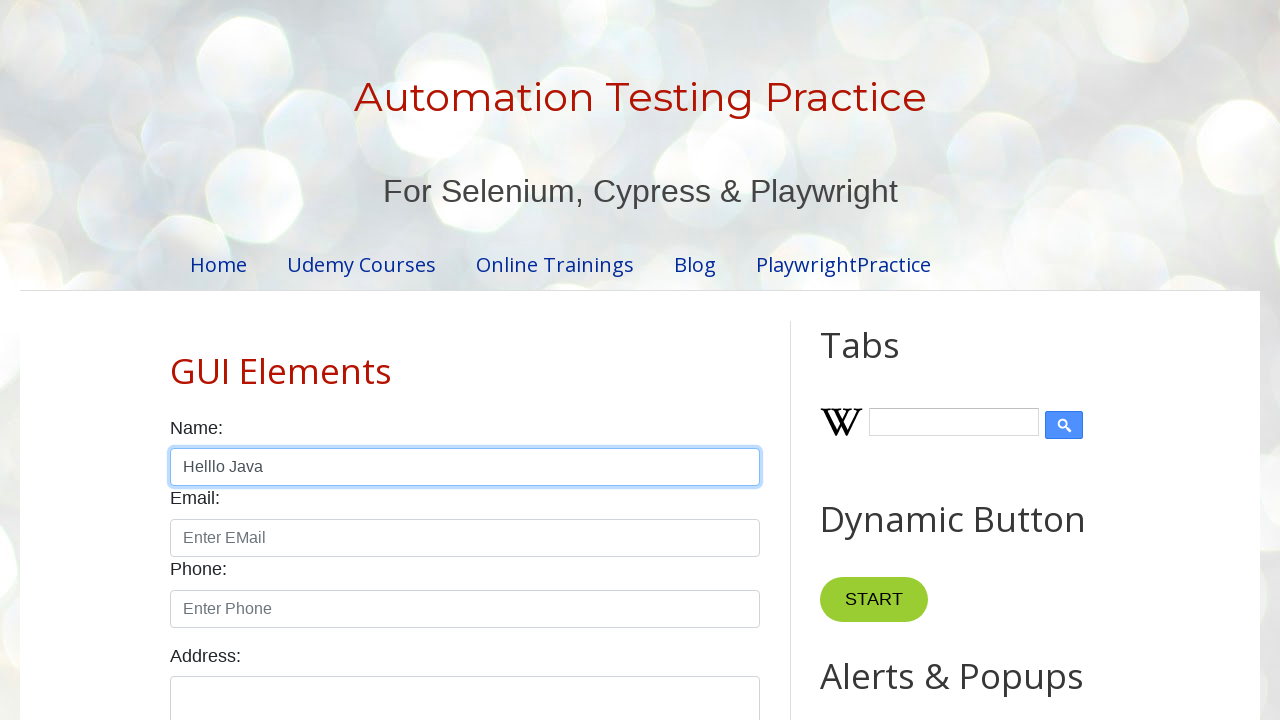

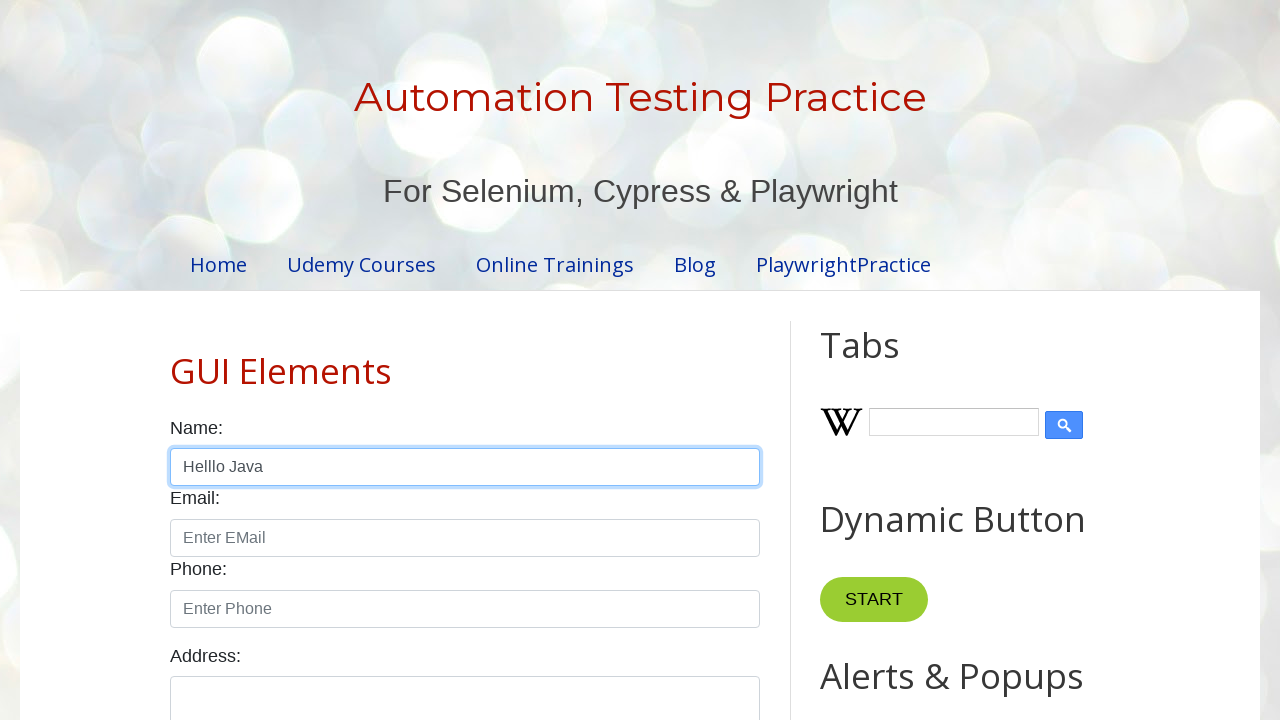